Tests navigation to the Form Authentication page by clicking the link and verifying the page title displays "Login Page"

Starting URL: https://the-internet.herokuapp.com/

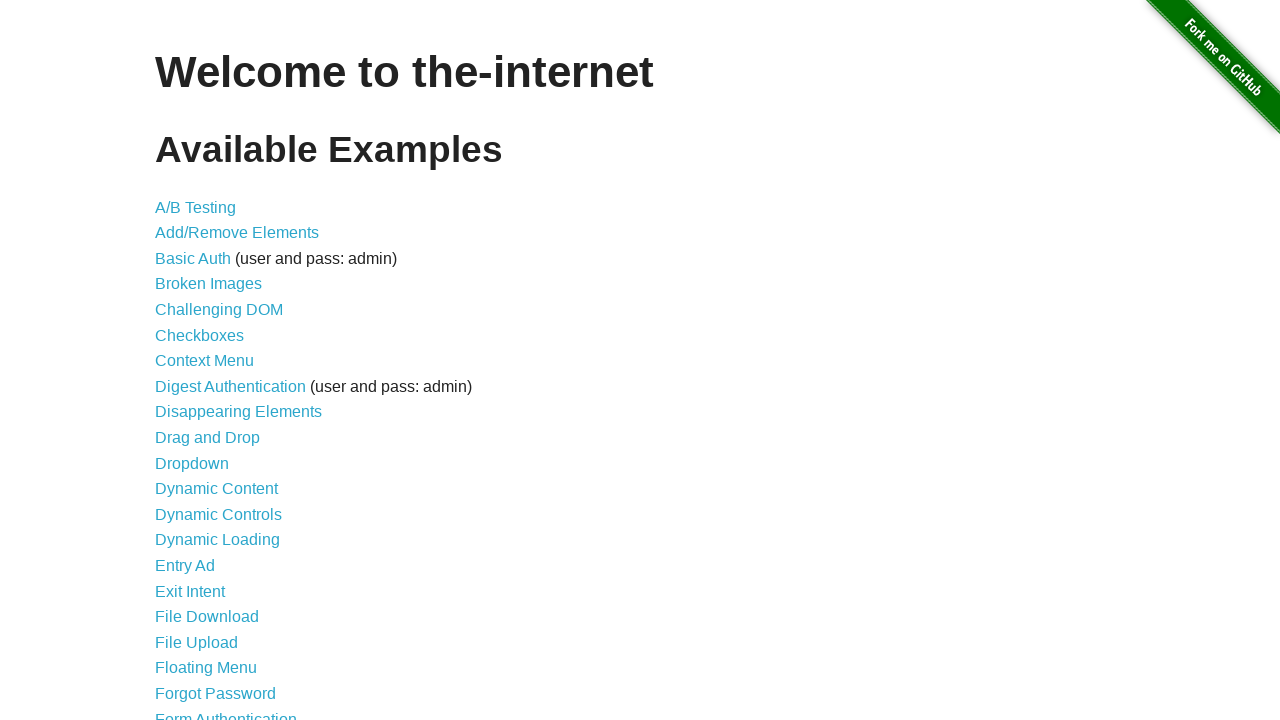

Clicked Form Authentication link at (226, 712) on a[href='/login']
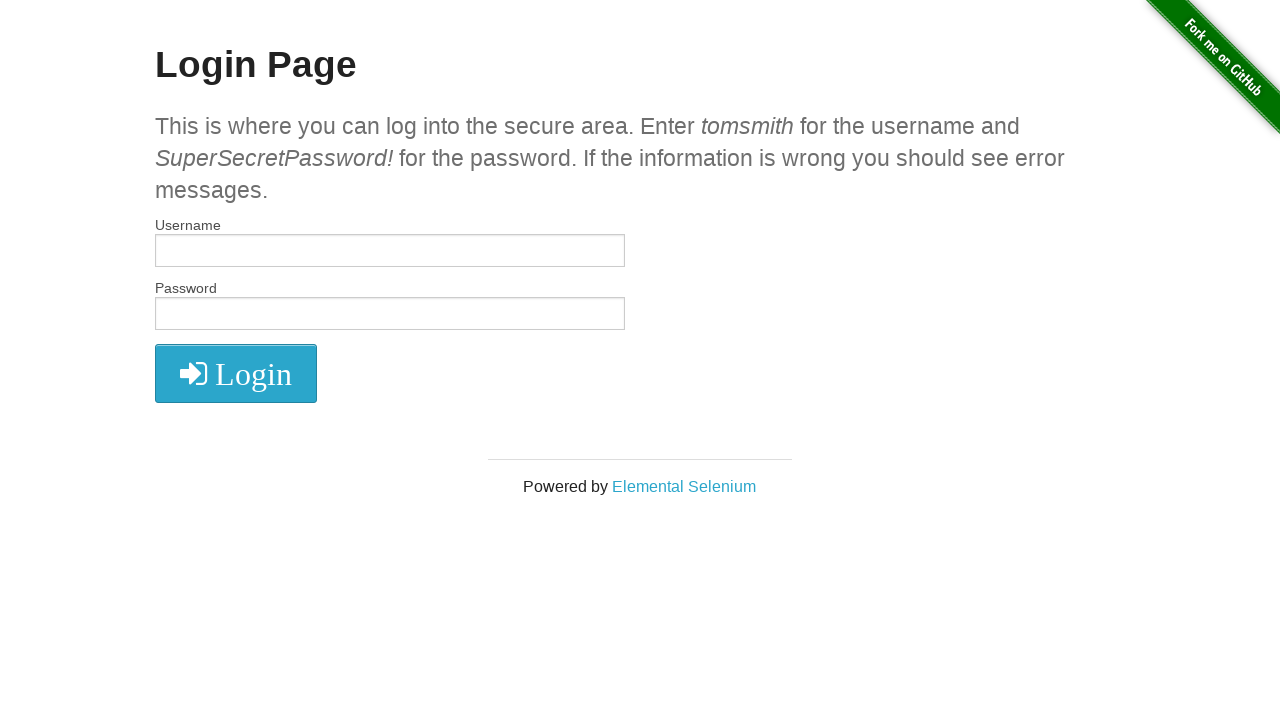

Login page title element loaded
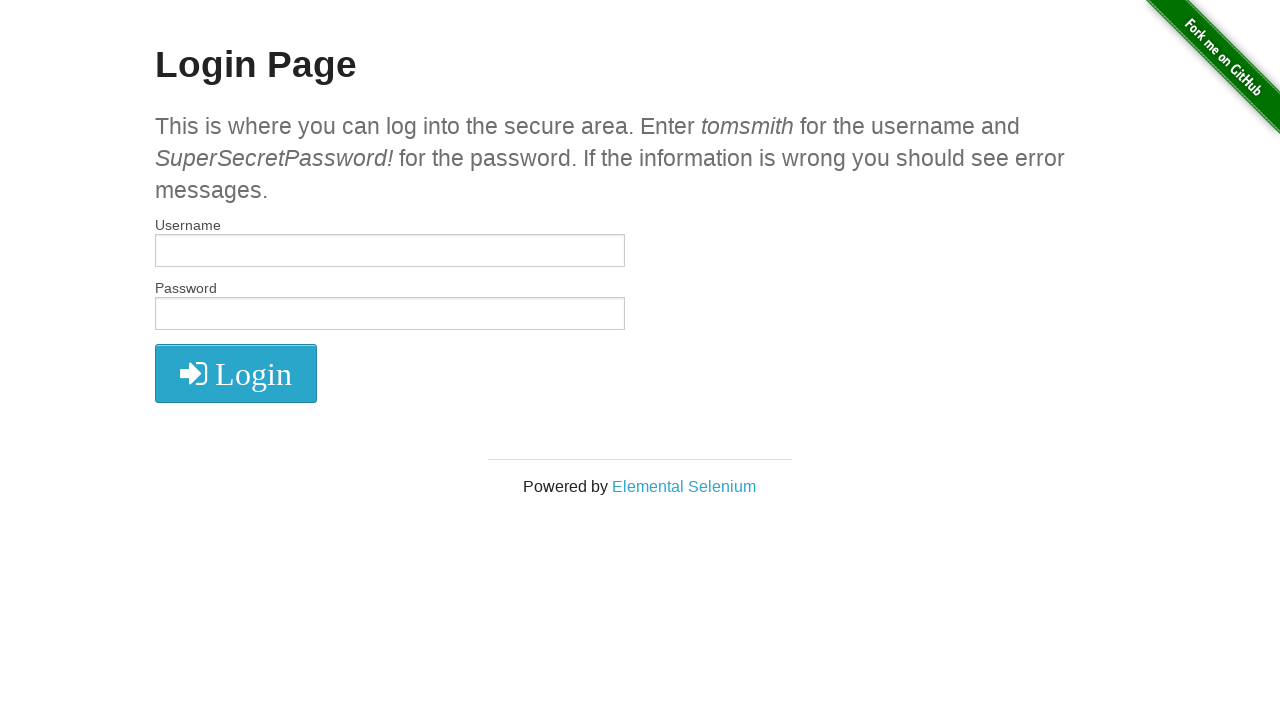

Located page title element
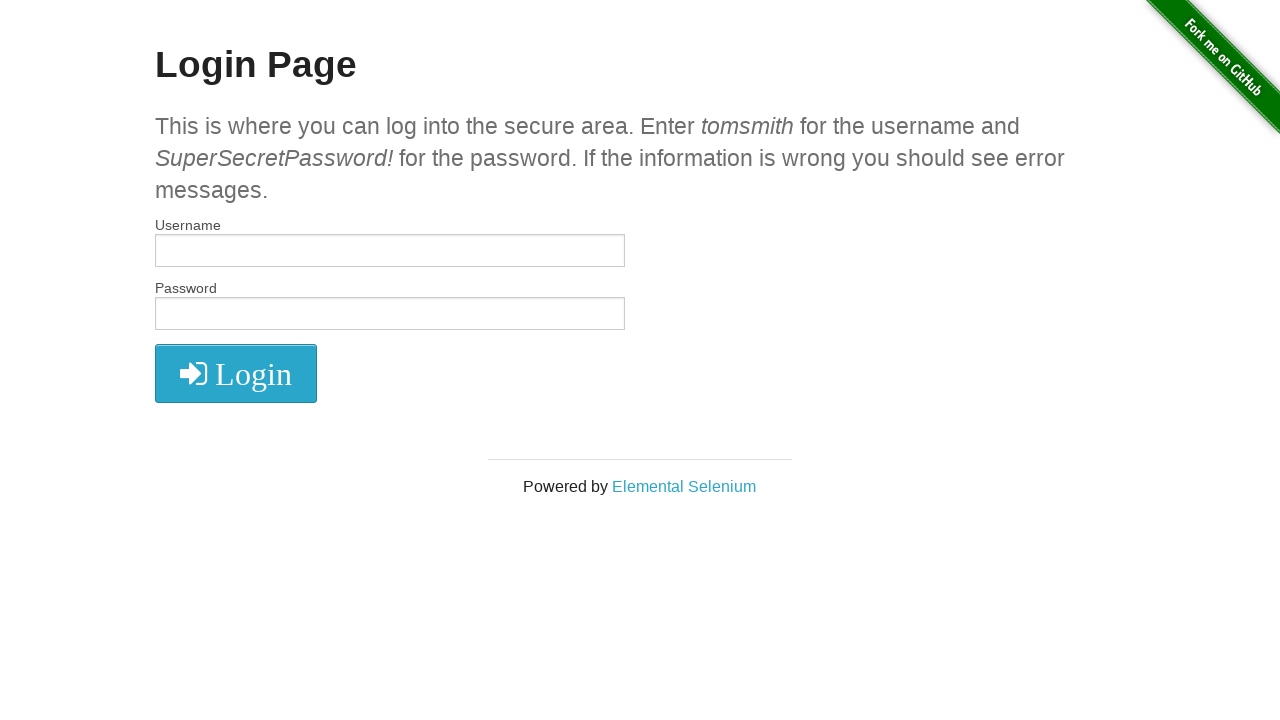

Verified page title displays 'Login Page'
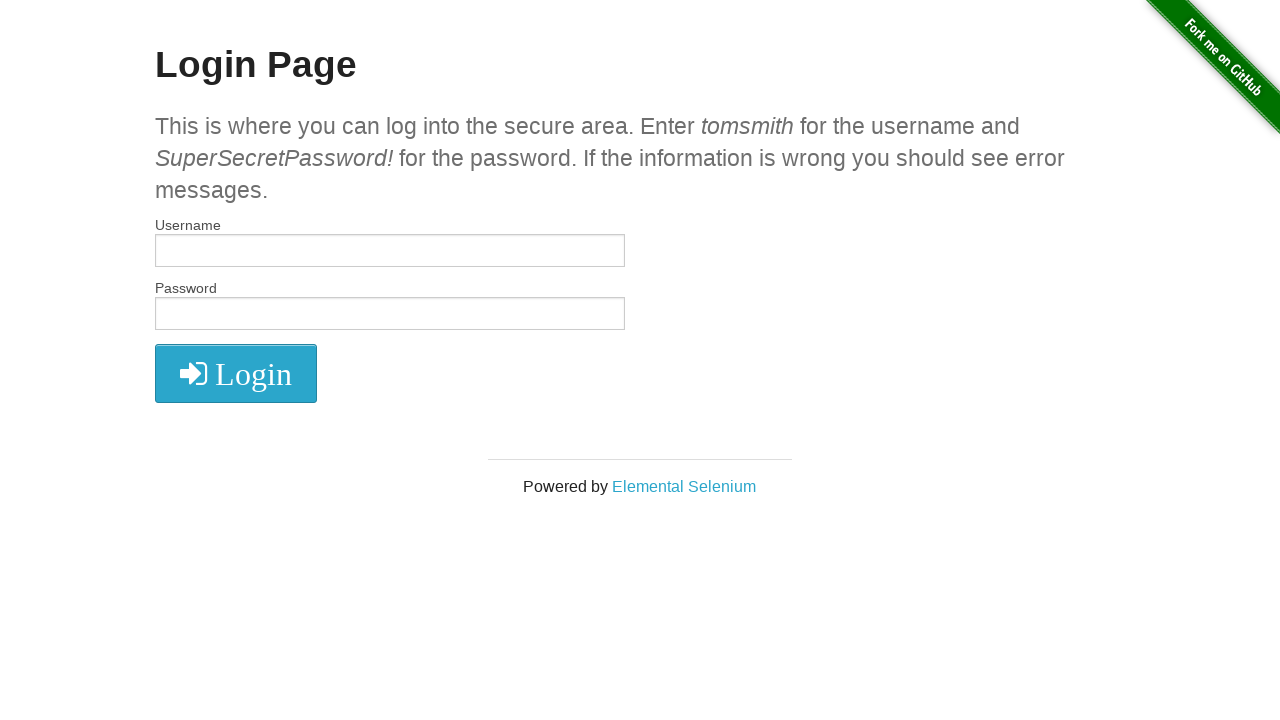

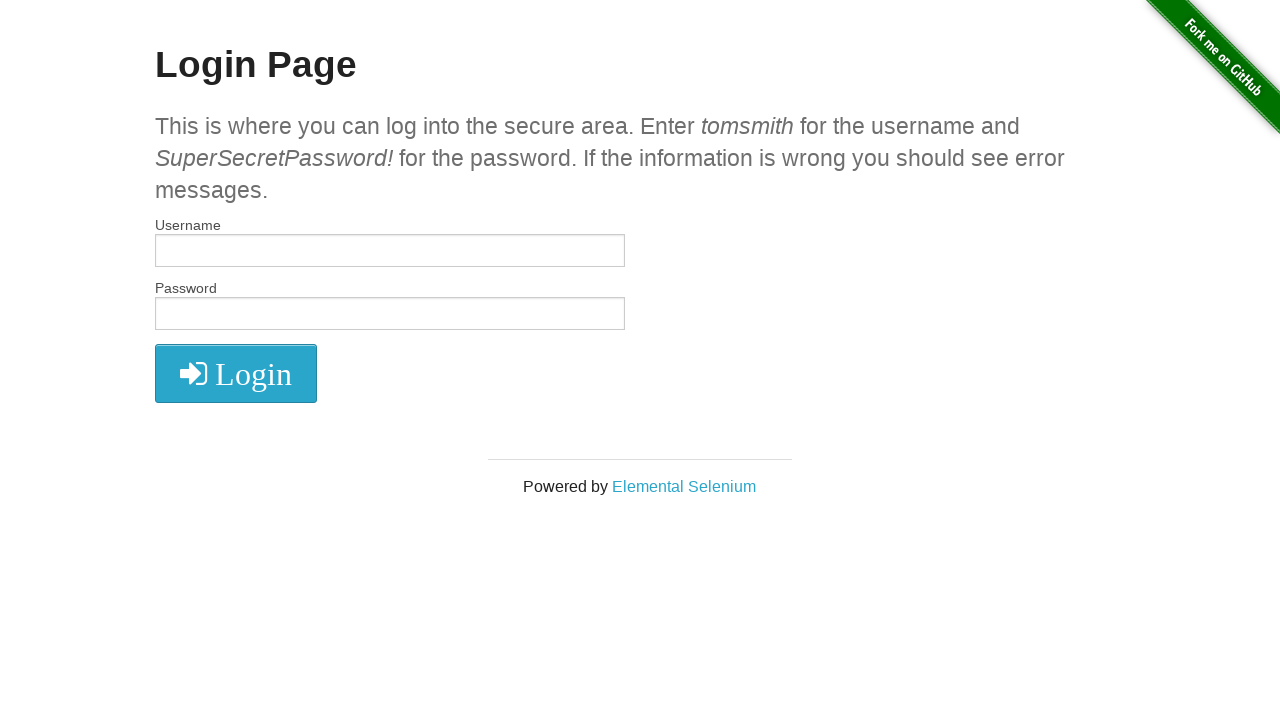